Navigates to a web tables demo page and clicks the add new record button to open a form

Starting URL: https://demoqa.com/webtables

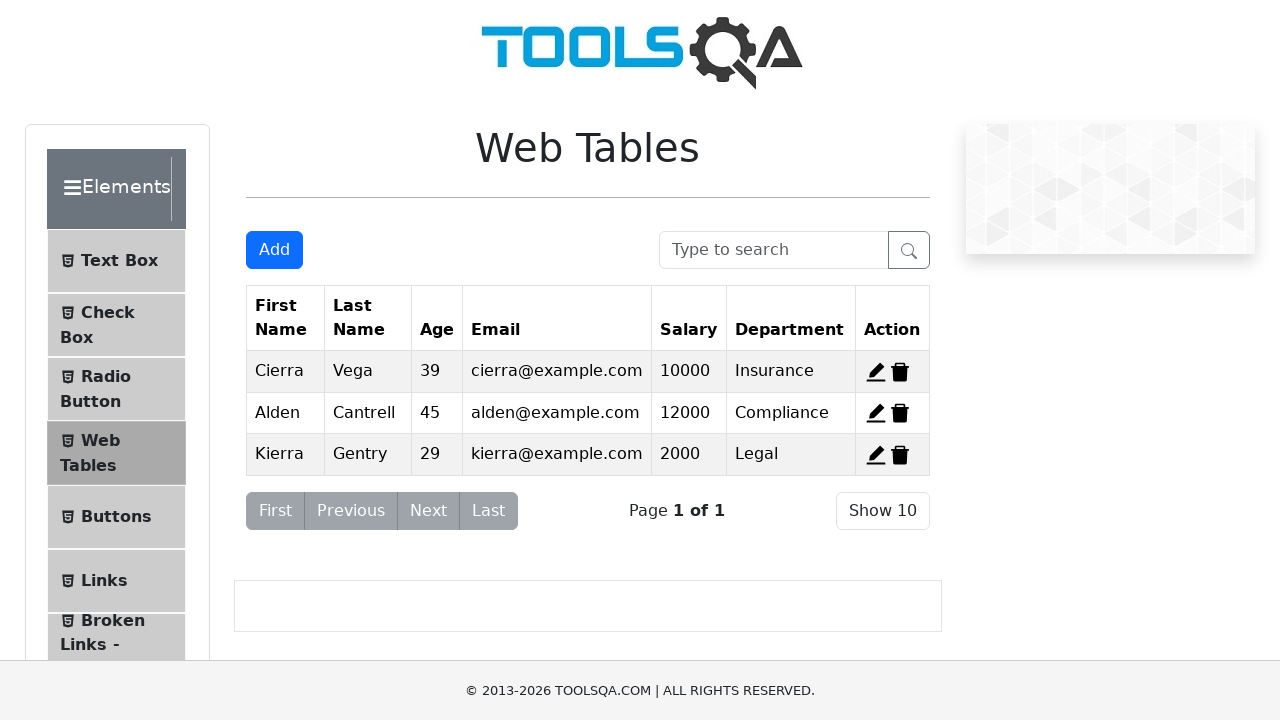

Navigated to web tables demo page
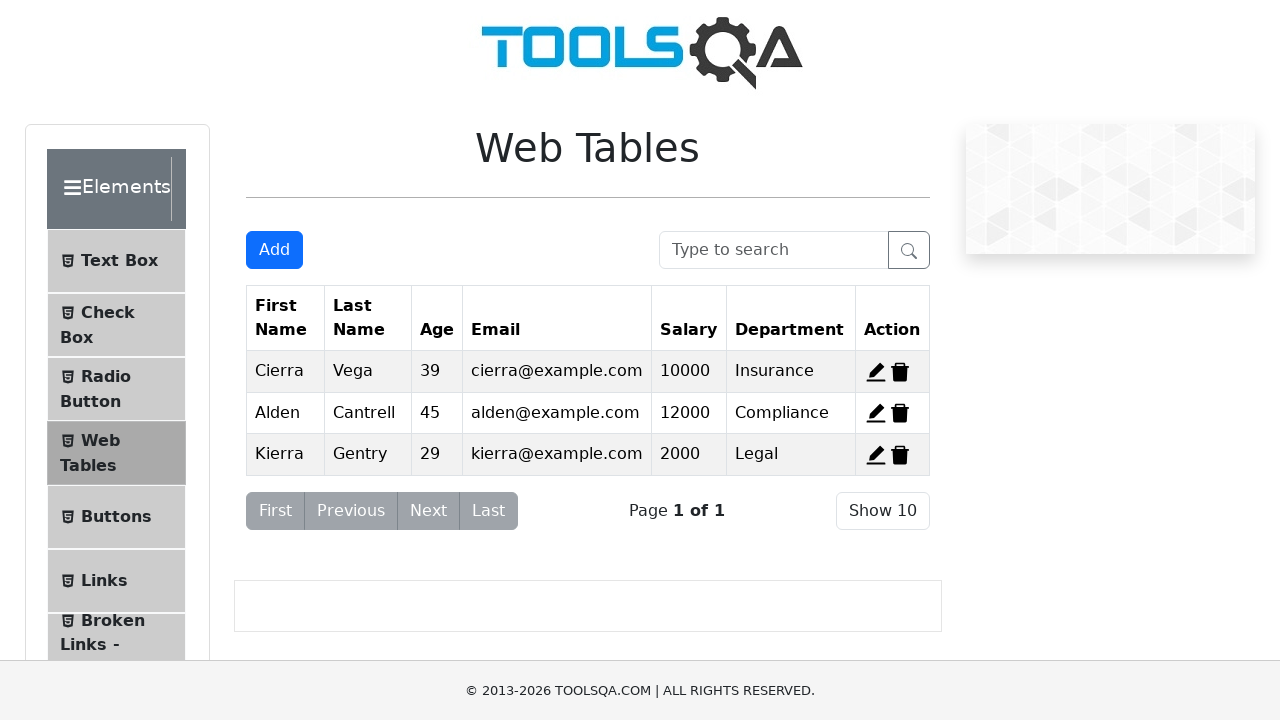

Clicked add new record button at (274, 250) on .btn-primary
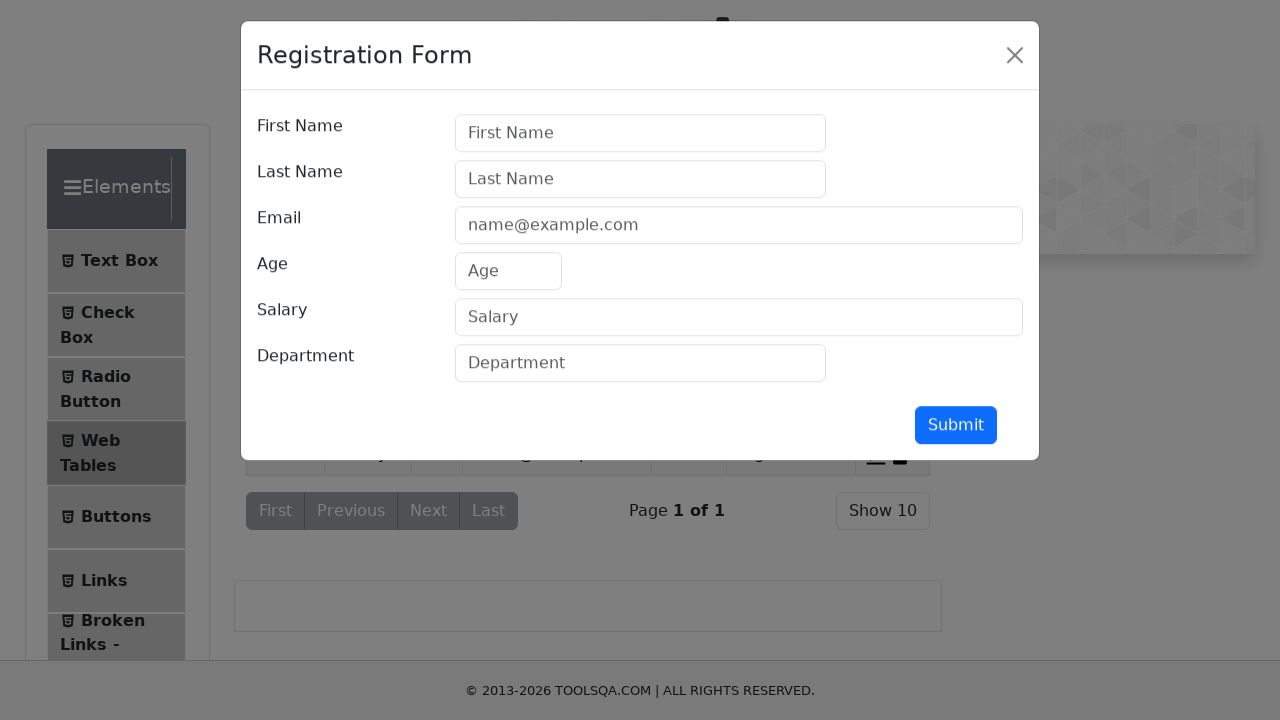

Waited for form/modal to appear
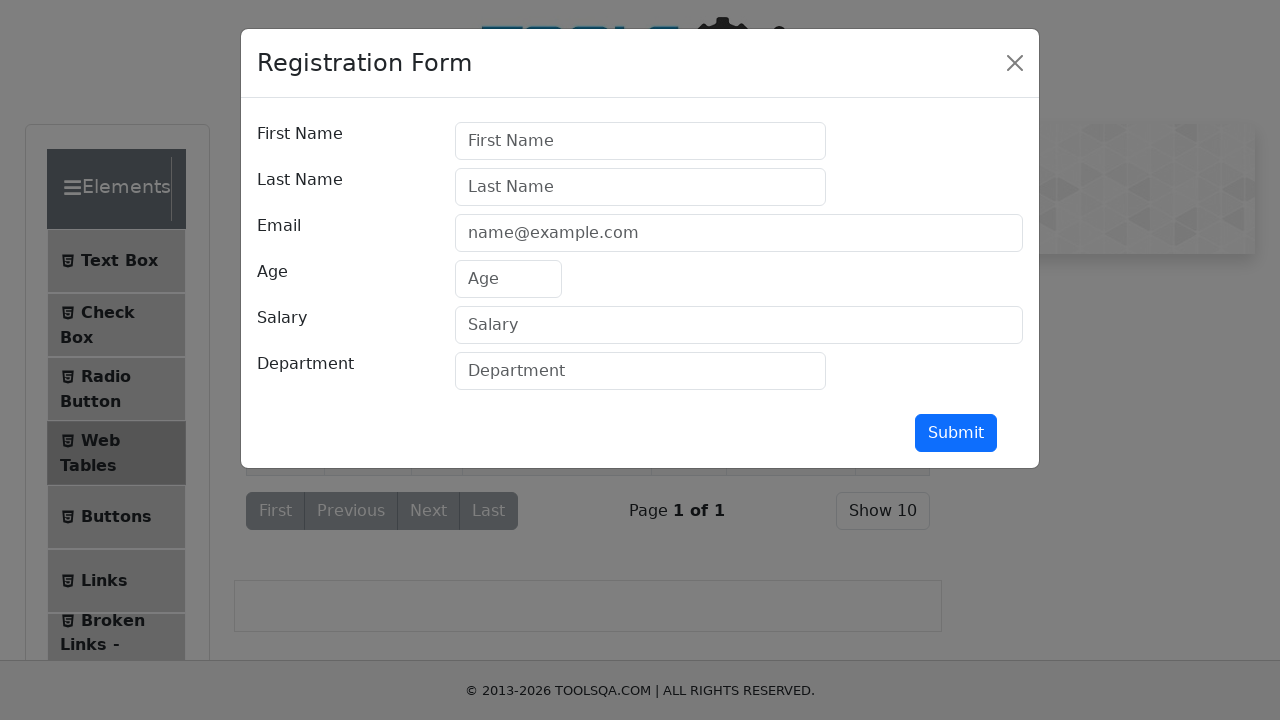

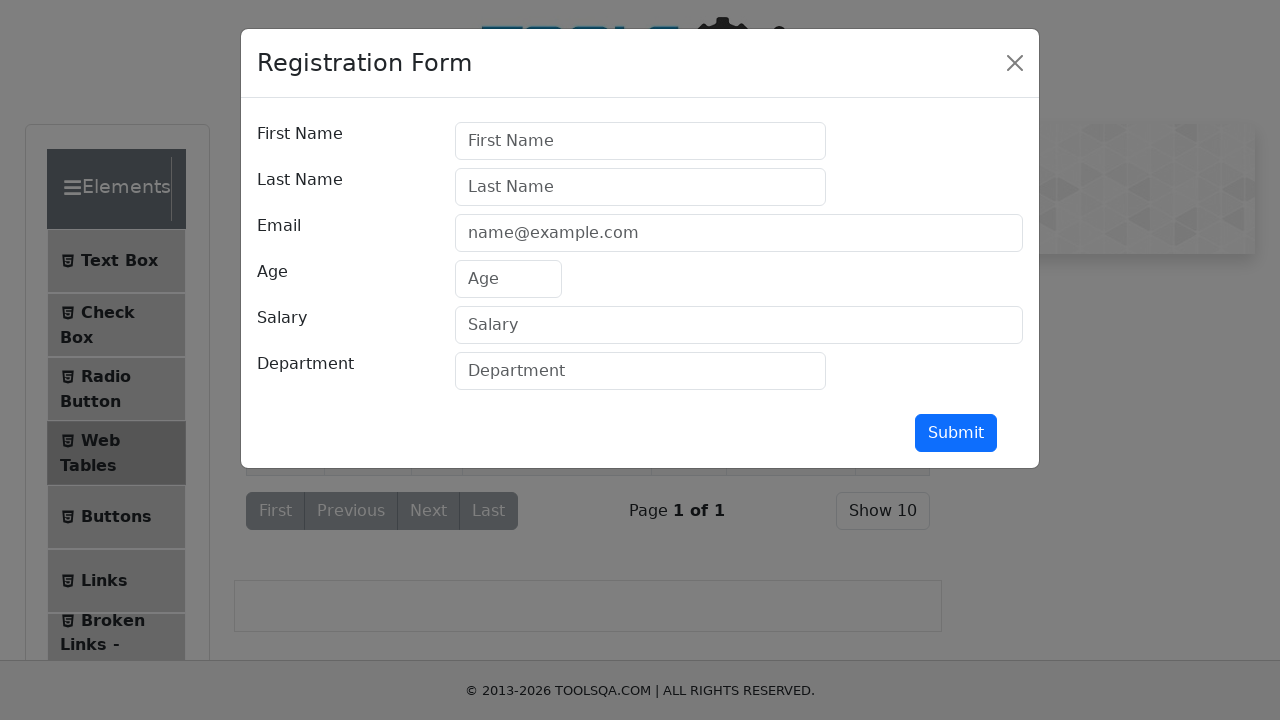